Tests the checkbox removal and addition functionality by clicking the Remove/Add button and verifying element visibility changes

Starting URL: https://the-internet.herokuapp.com/dynamic_controls

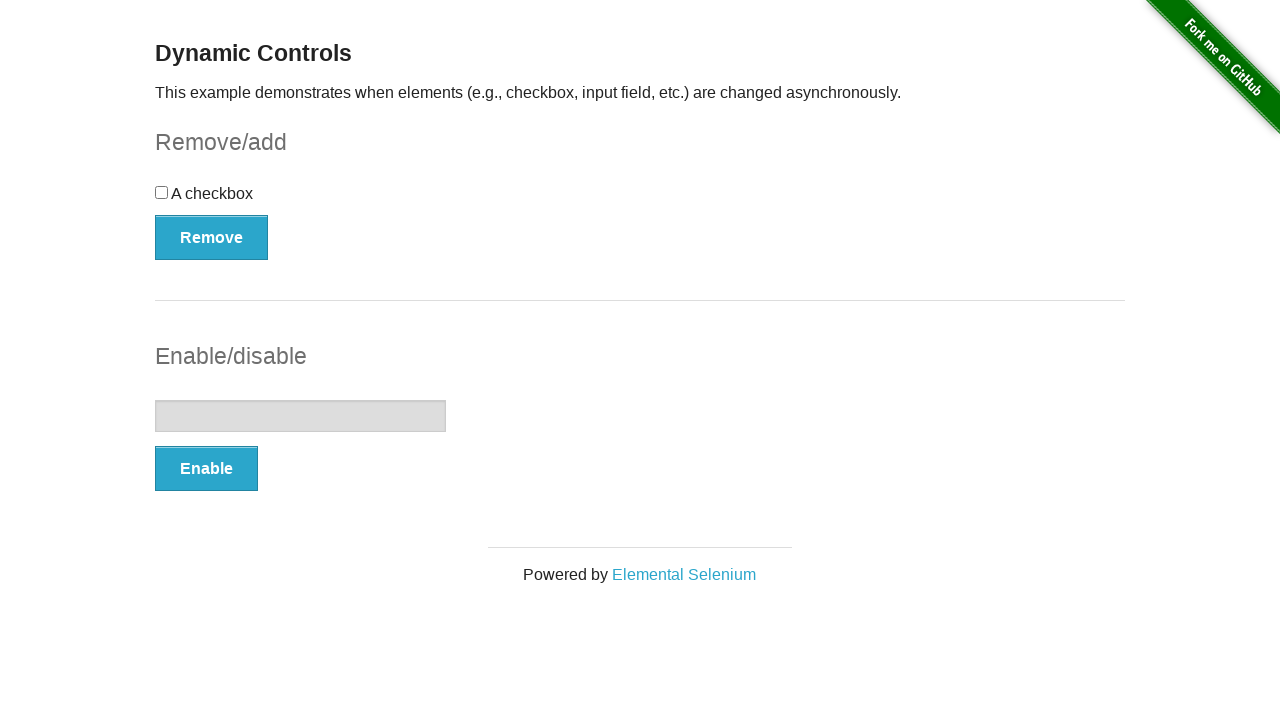

Located checkbox element
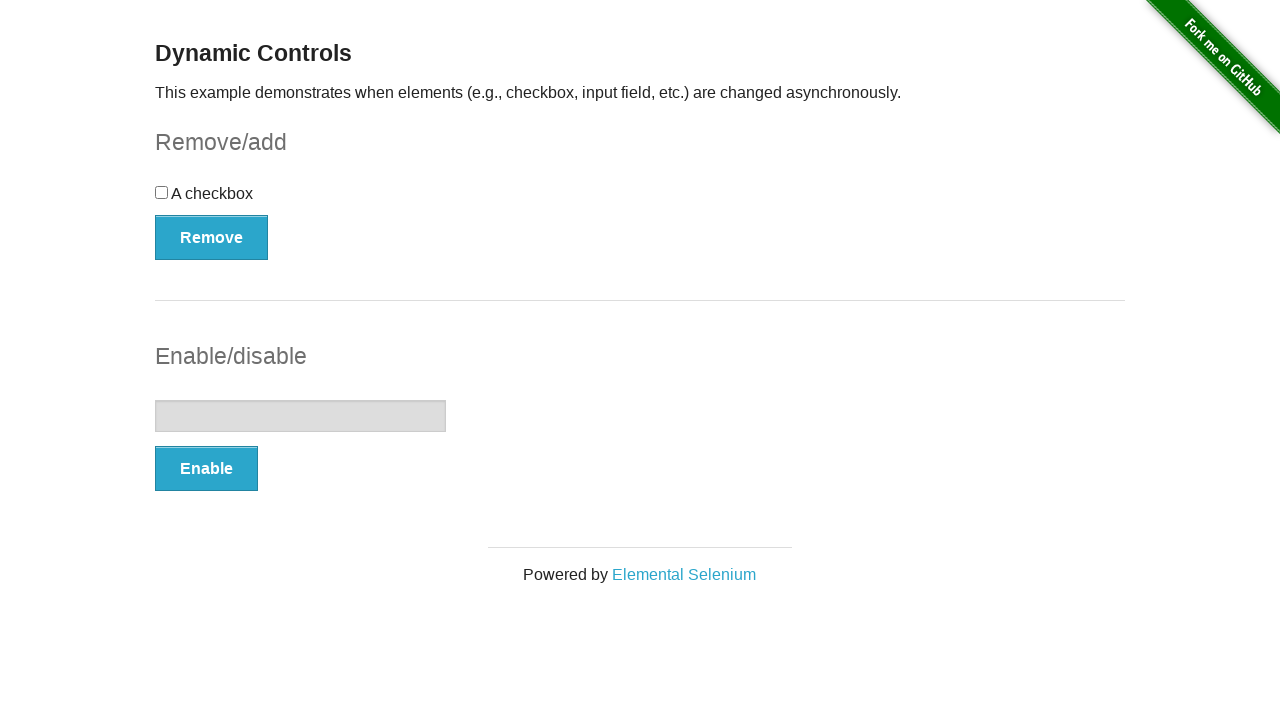

Located Remove button
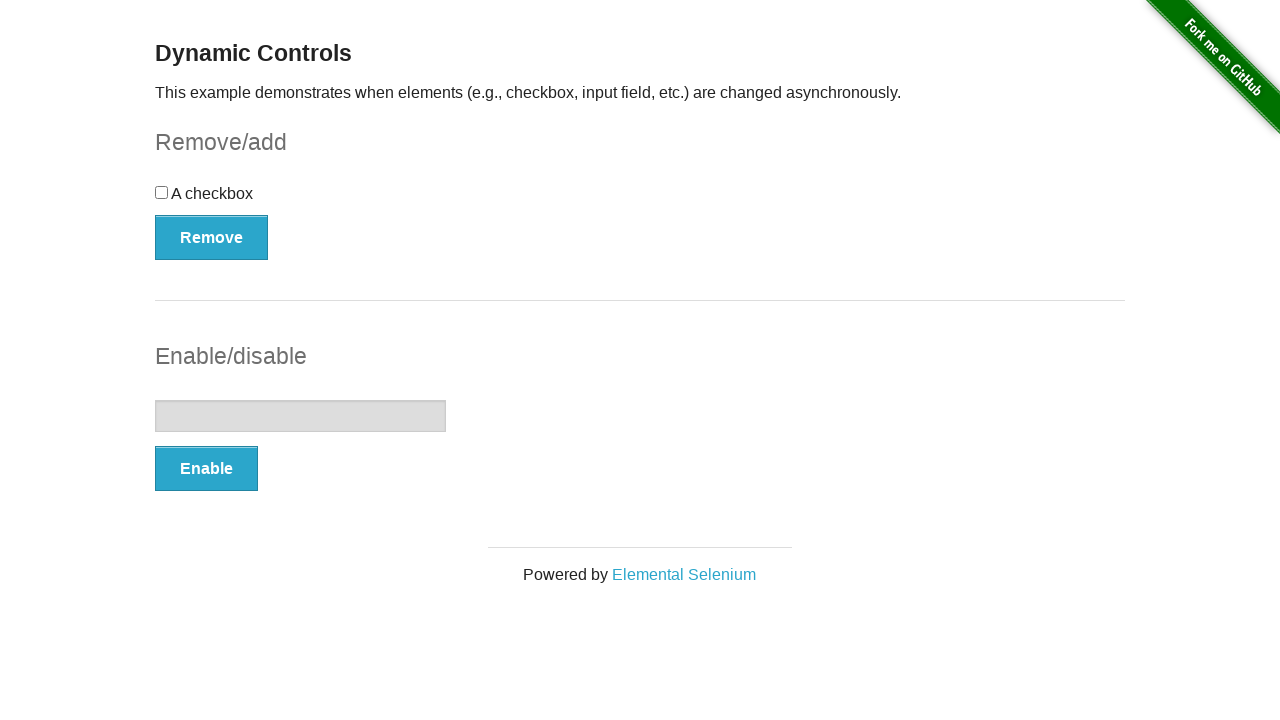

Clicked Remove button to remove checkbox at (212, 237) on button[onclick='swapCheckbox()']
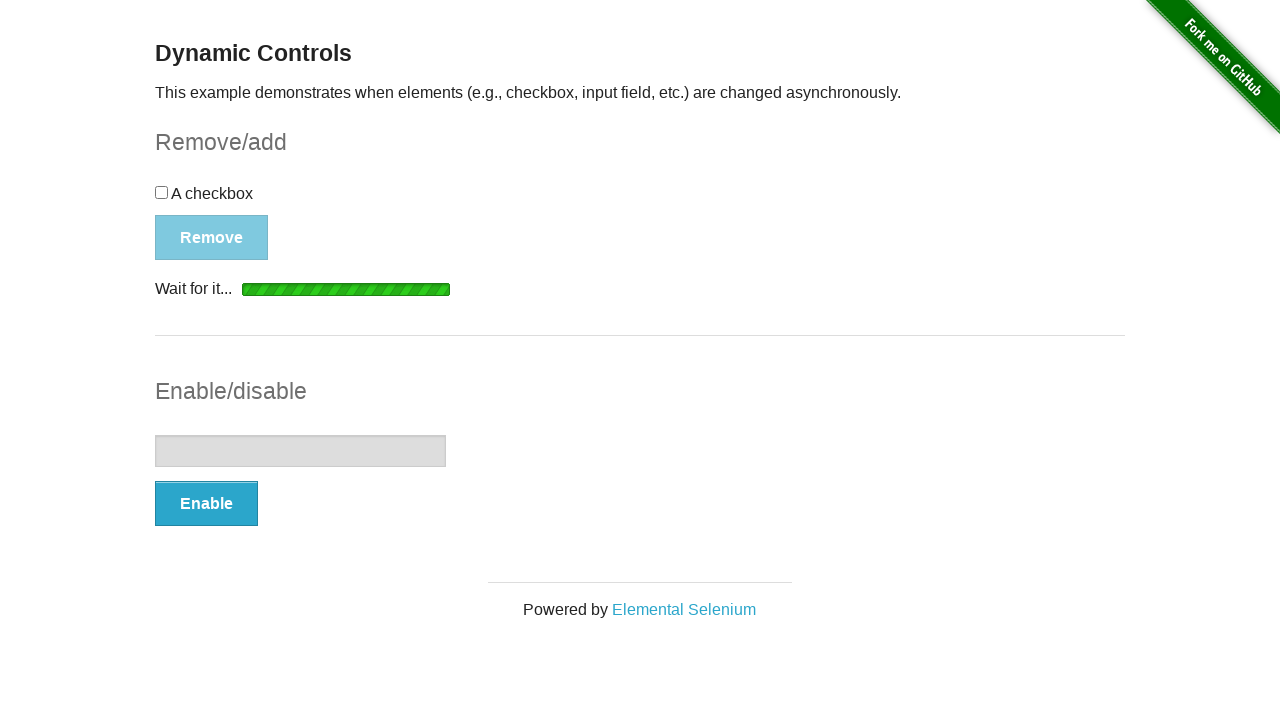

Checkbox disappeared after clicking Remove
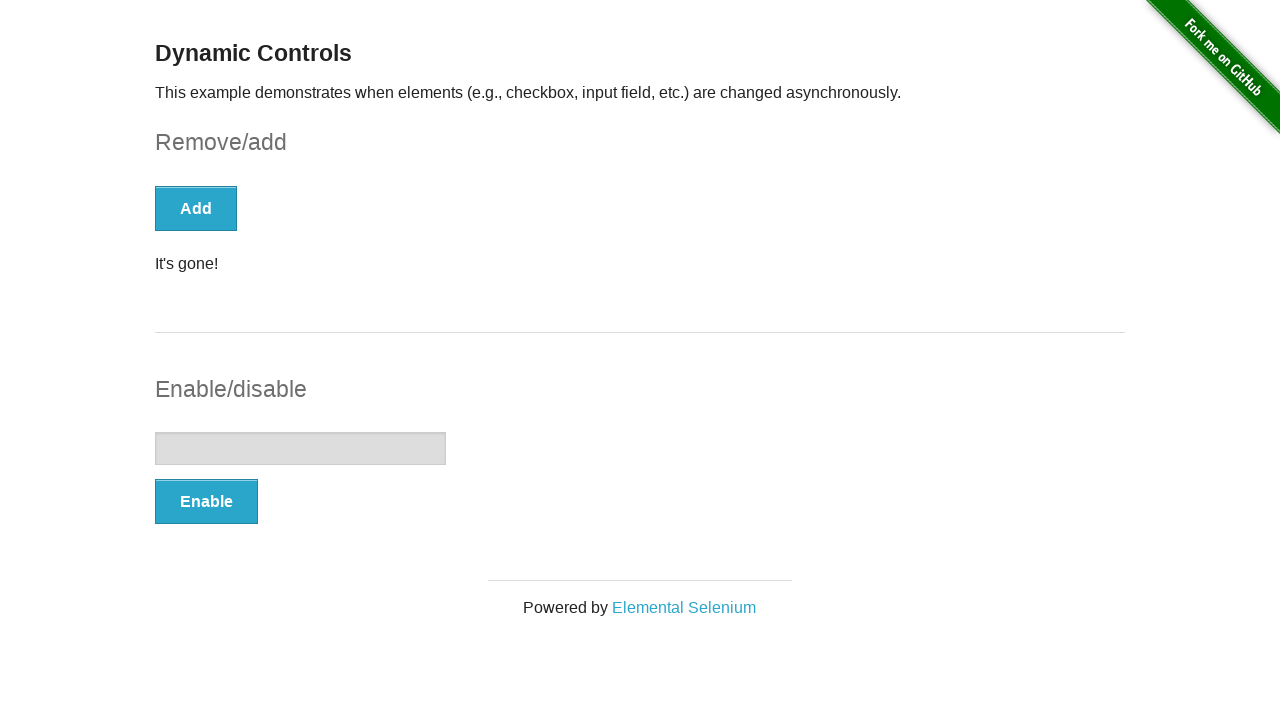

Located Add button (previously Remove)
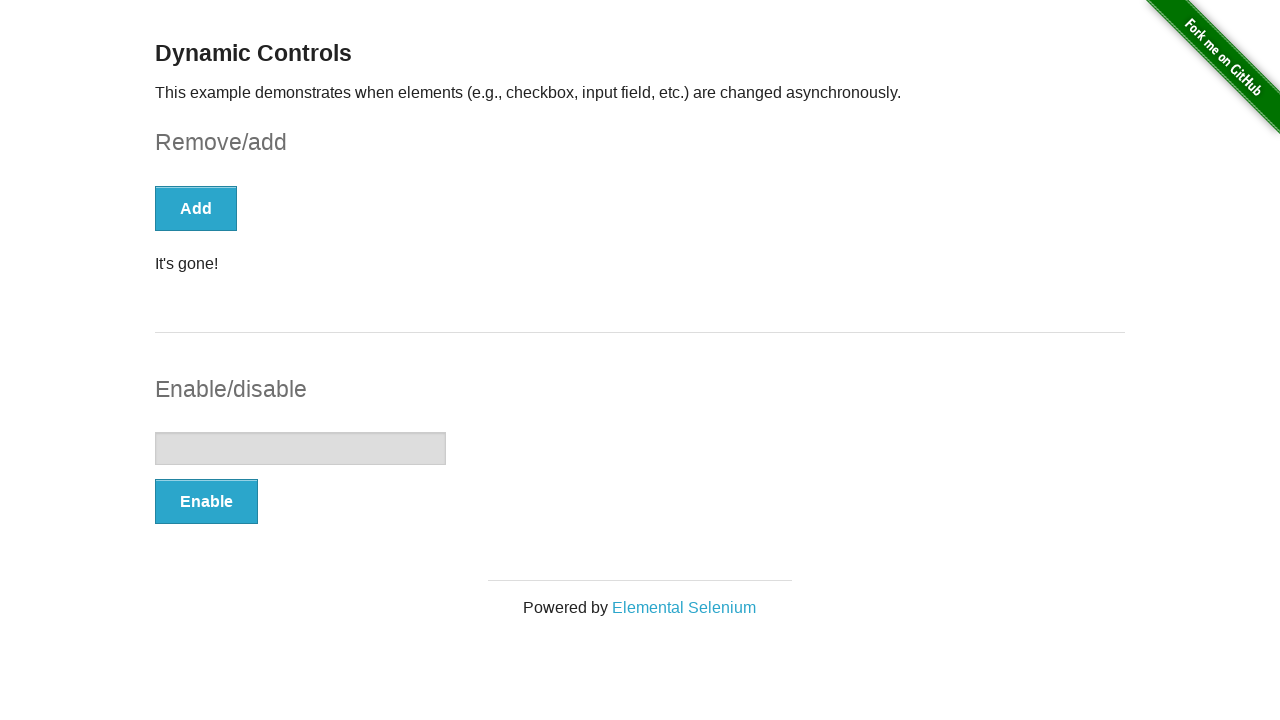

Button text changed to 'Add'
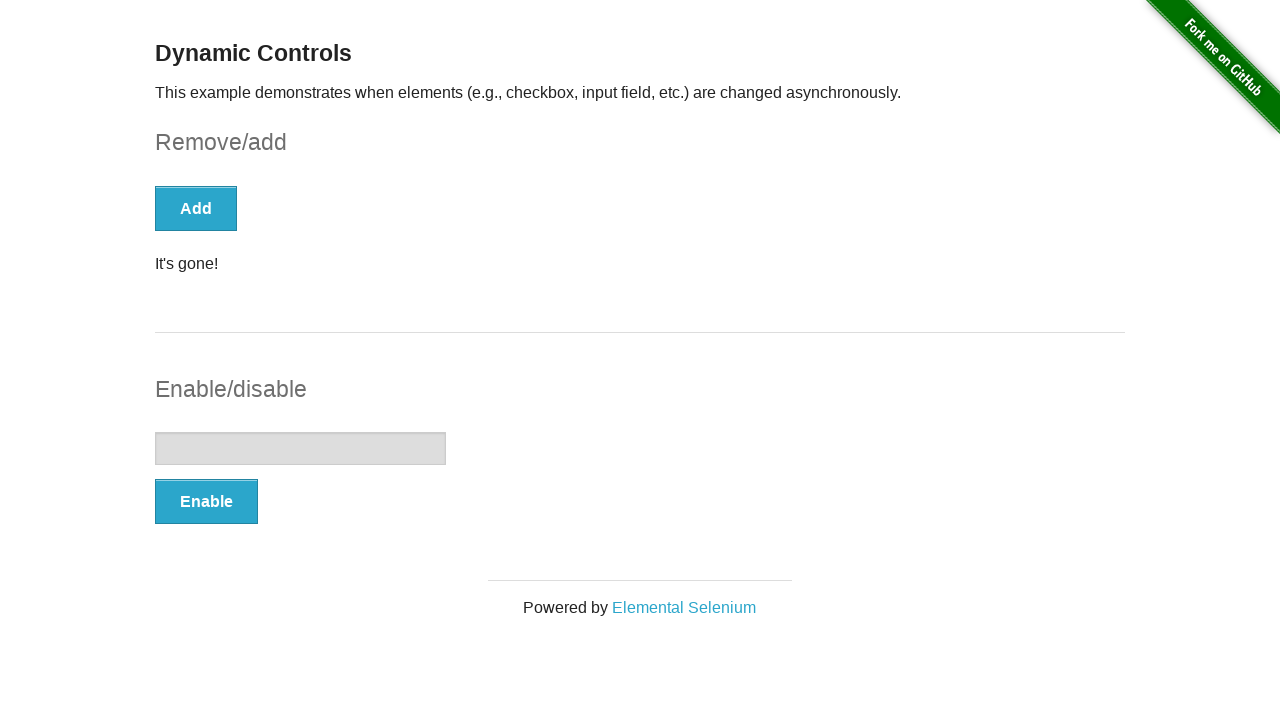

Verified button text is 'Add'
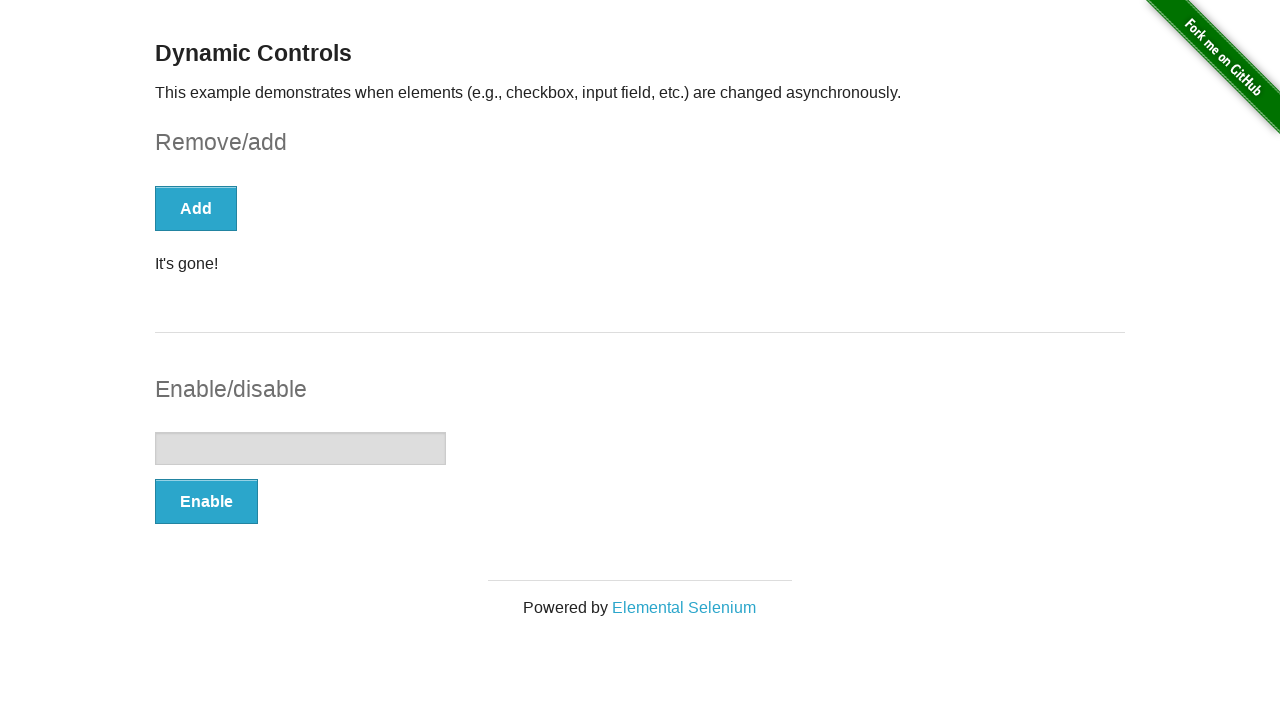

Clicked Add button to restore checkbox at (196, 208) on button[onclick='swapCheckbox()']
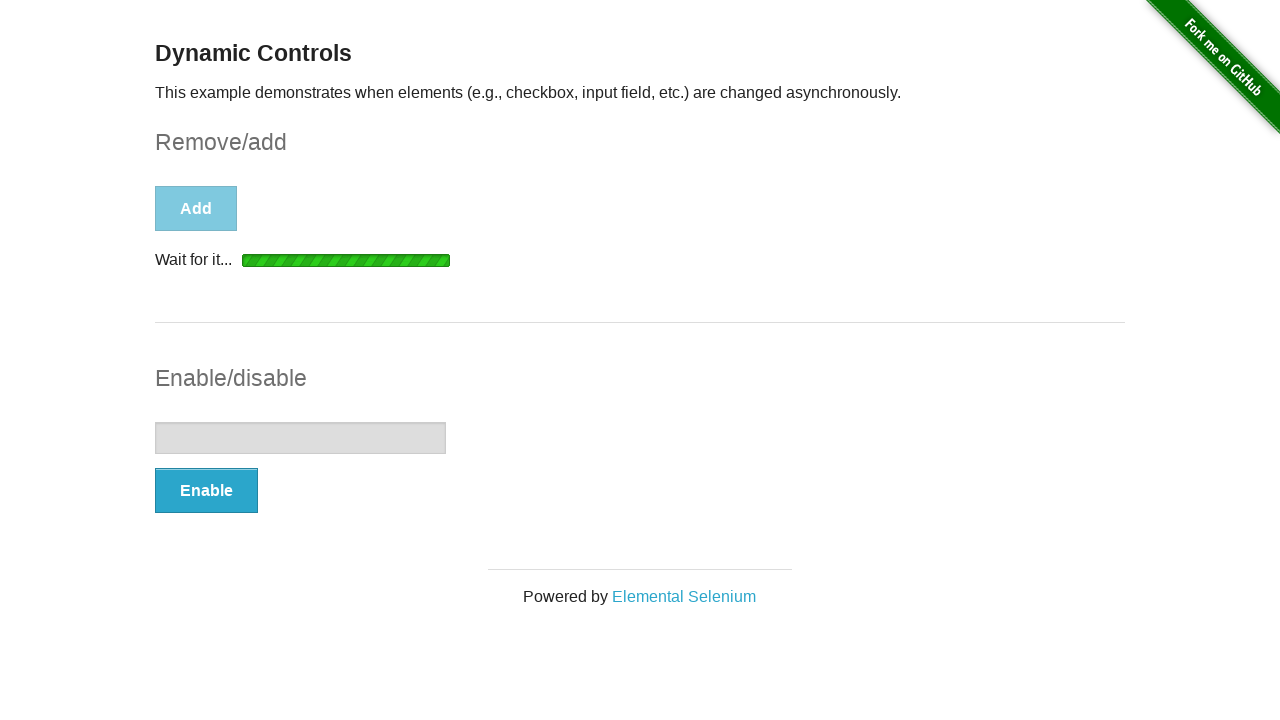

Checkbox reappeared after clicking Add
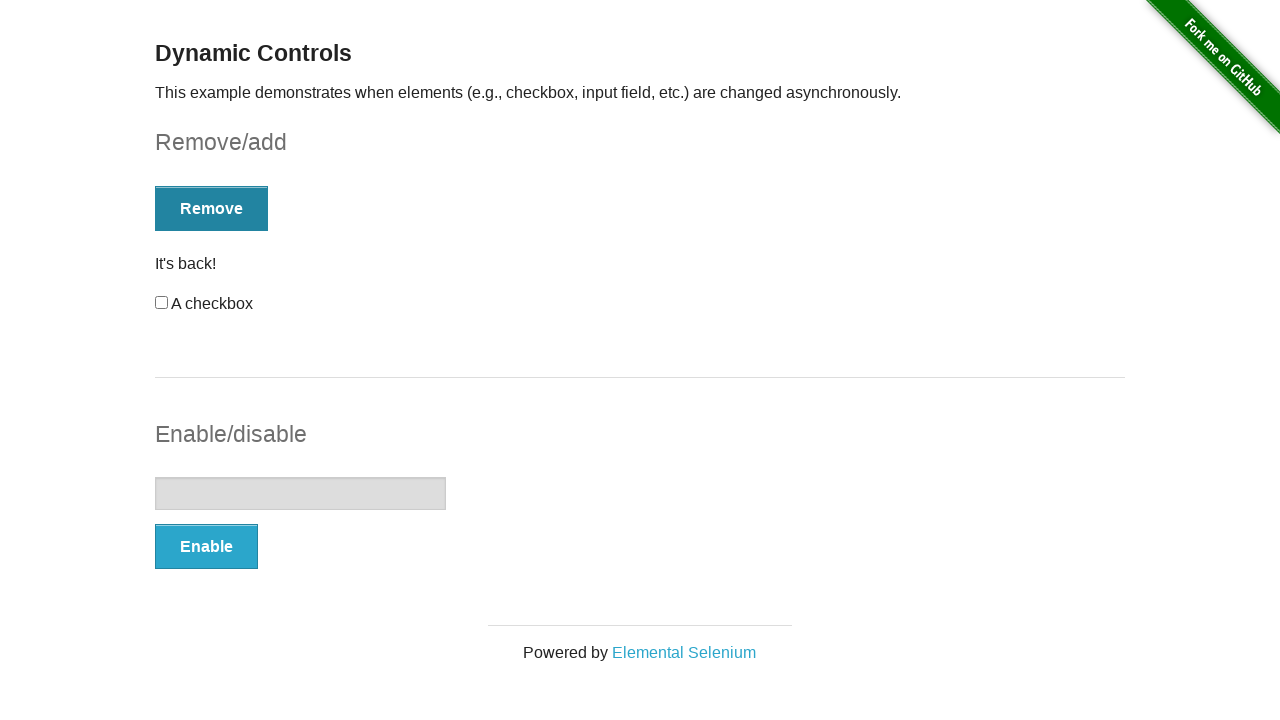

Verified checkbox is visible
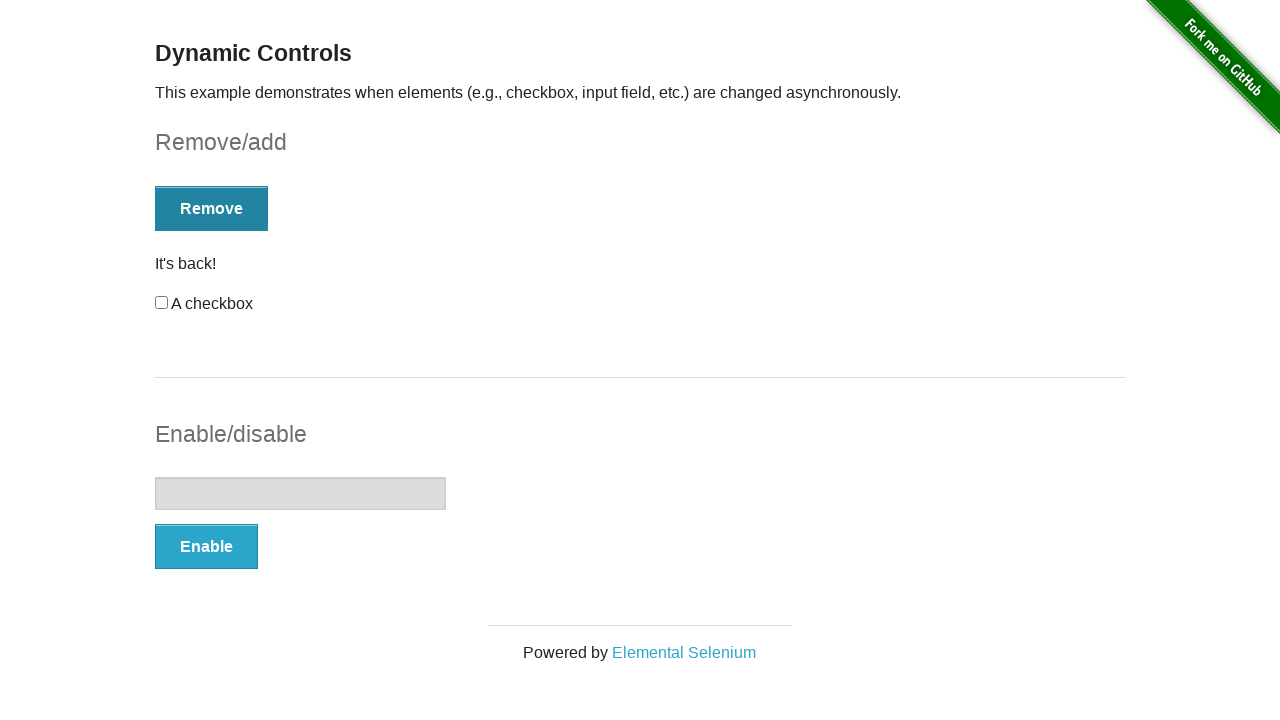

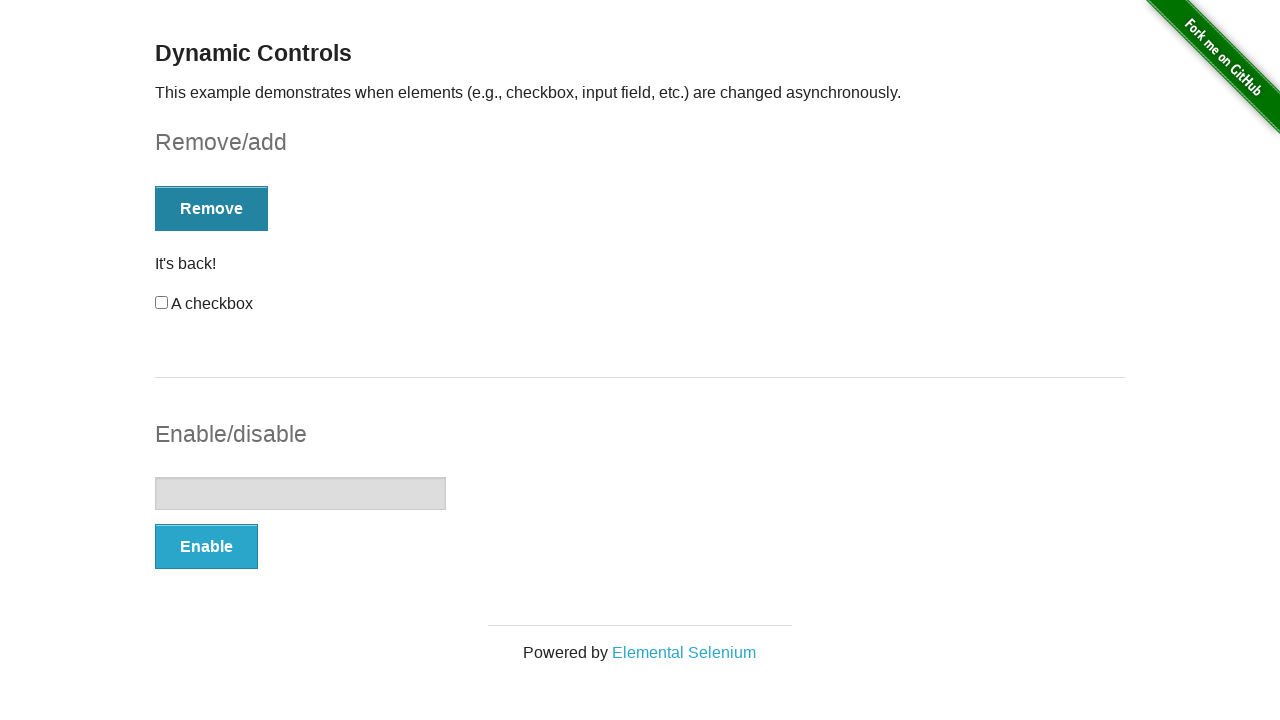